Tests the Taipei eBus route information page by navigating between the "go" (outbound) and "back" (return) direction tabs for a bus route and verifying the station list content loads correctly.

Starting URL: https://ebus.gov.taipei/Route/StopsOfRoute?routeid=0100000A00

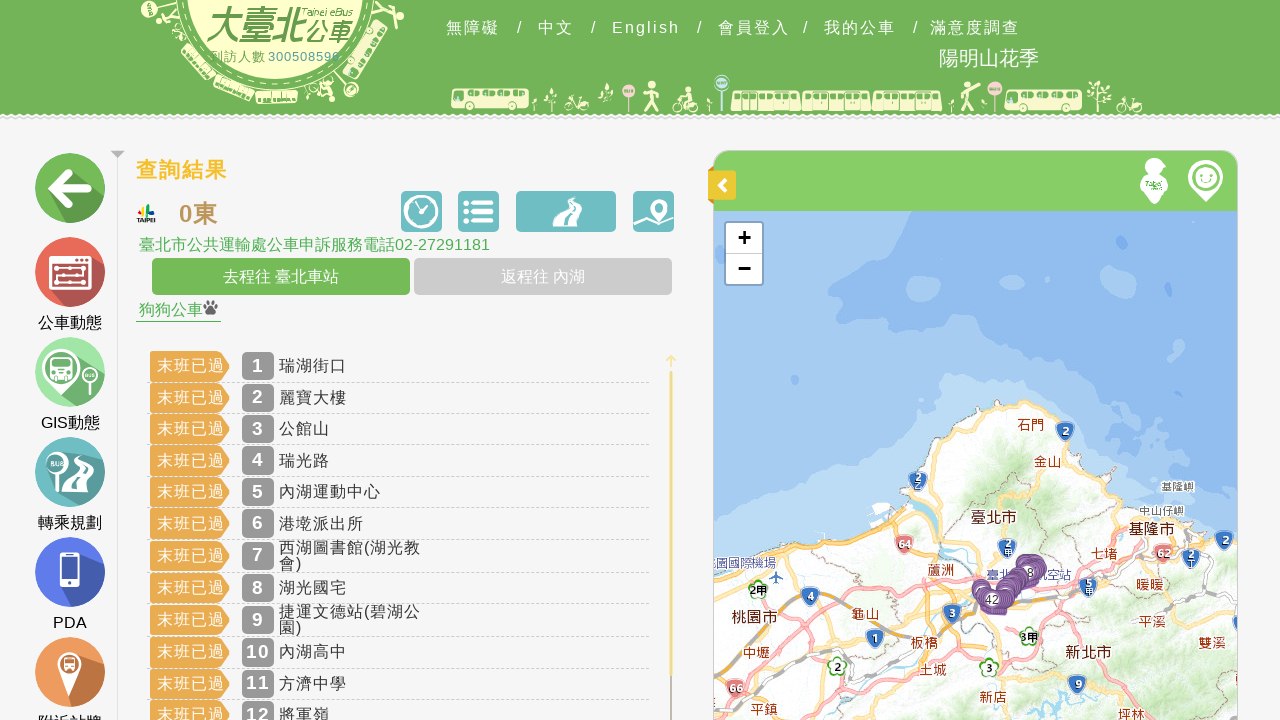

Waited for go direction route section to load
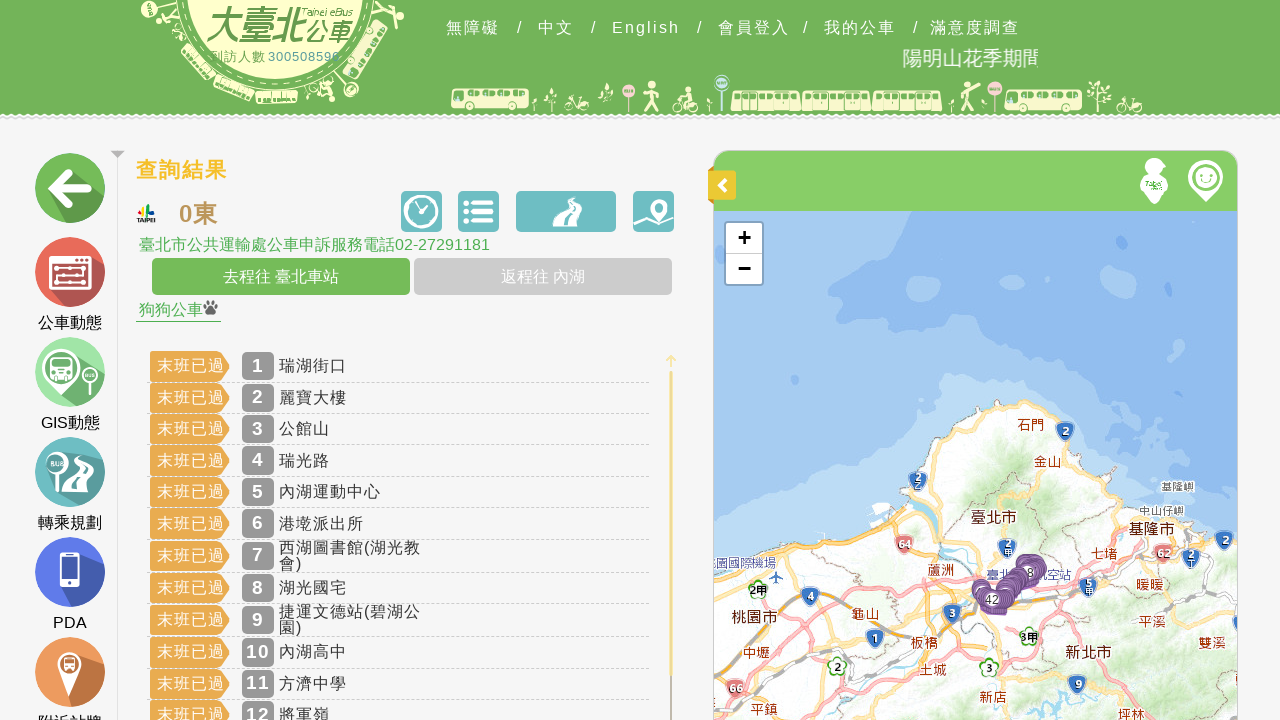

Clicked on the 'go' direction tab to view outbound route at (281, 277) on a.stationlist-go
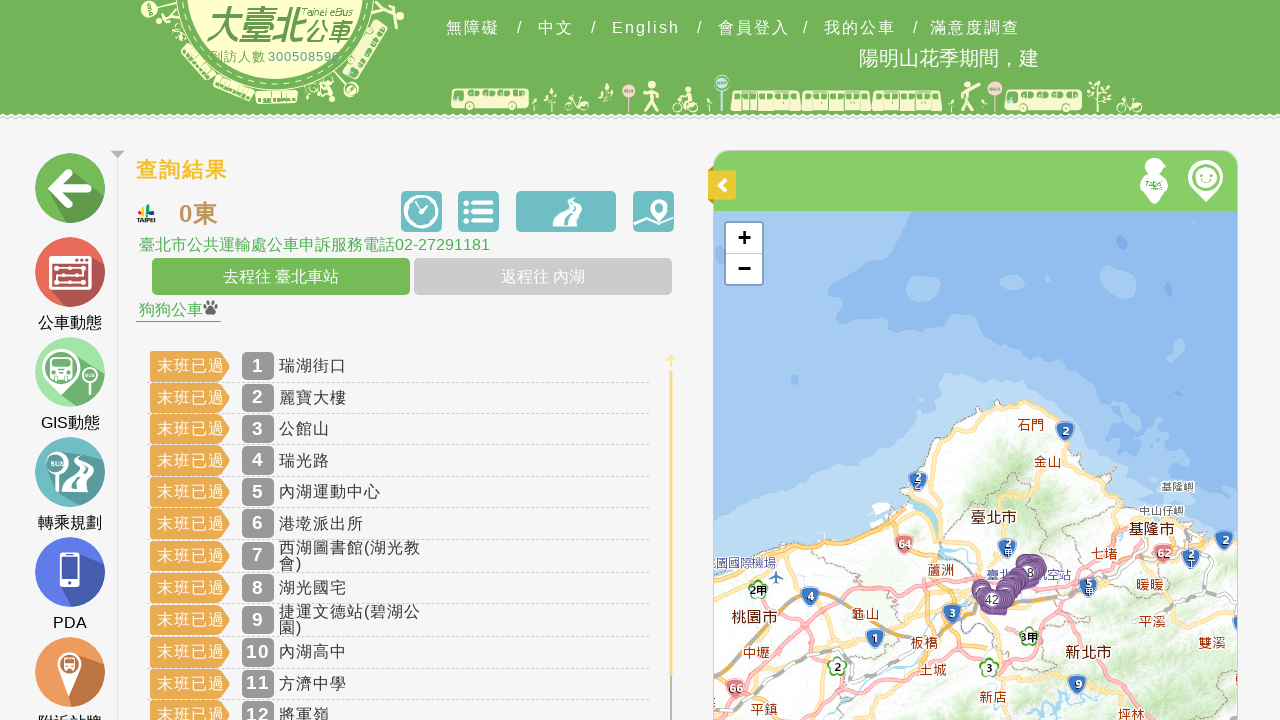

Waited for station list items to appear in go direction
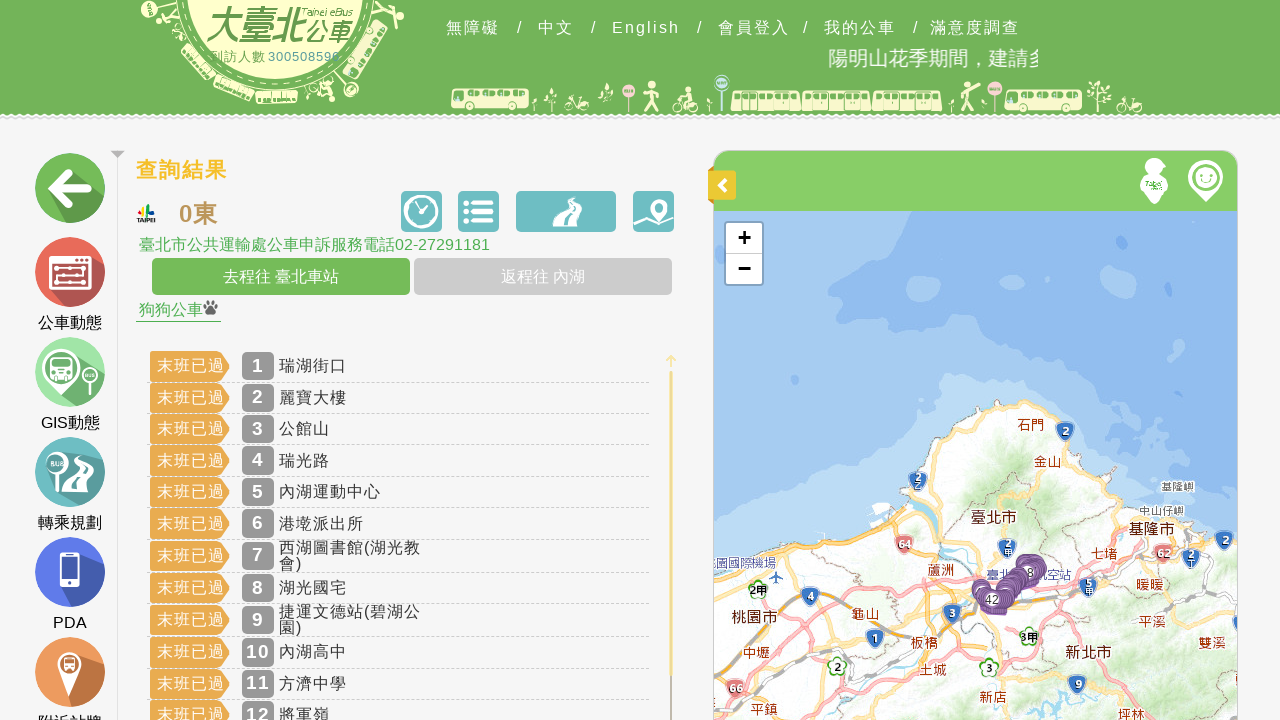

Clicked on the 'back' direction tab to view return route at (543, 277) on a.stationlist-come
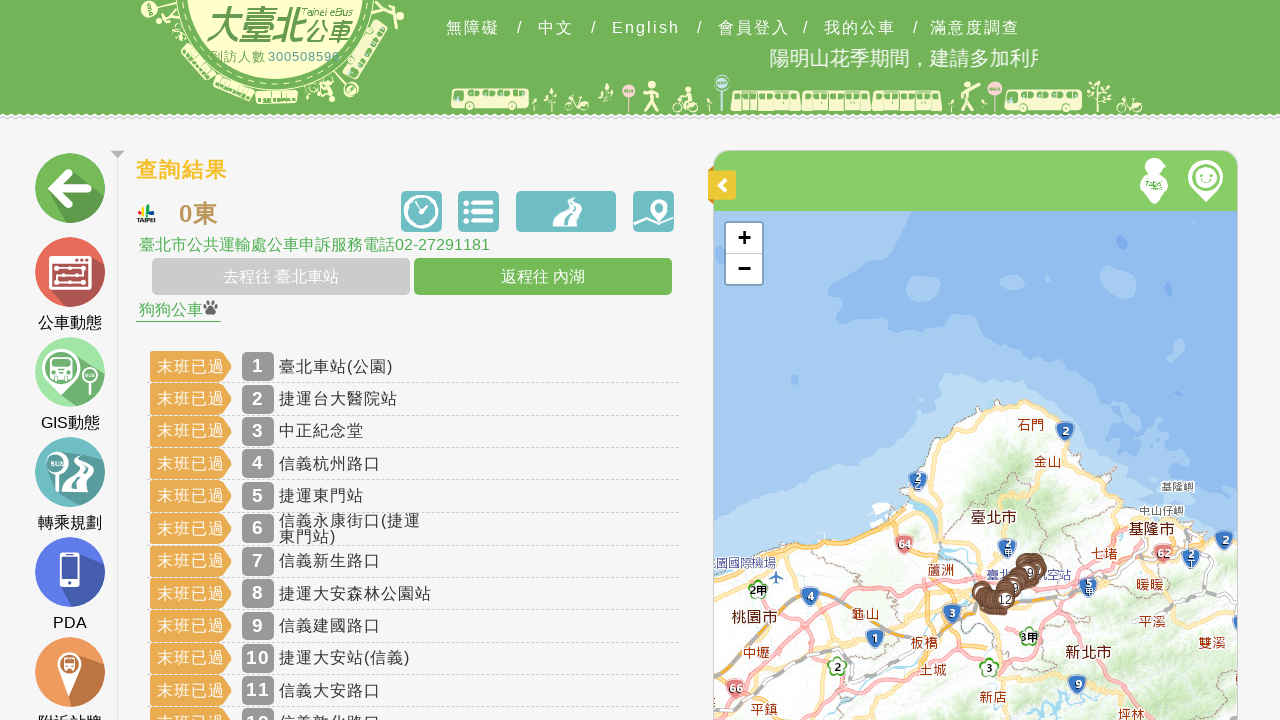

Waited for back direction route section to become visible
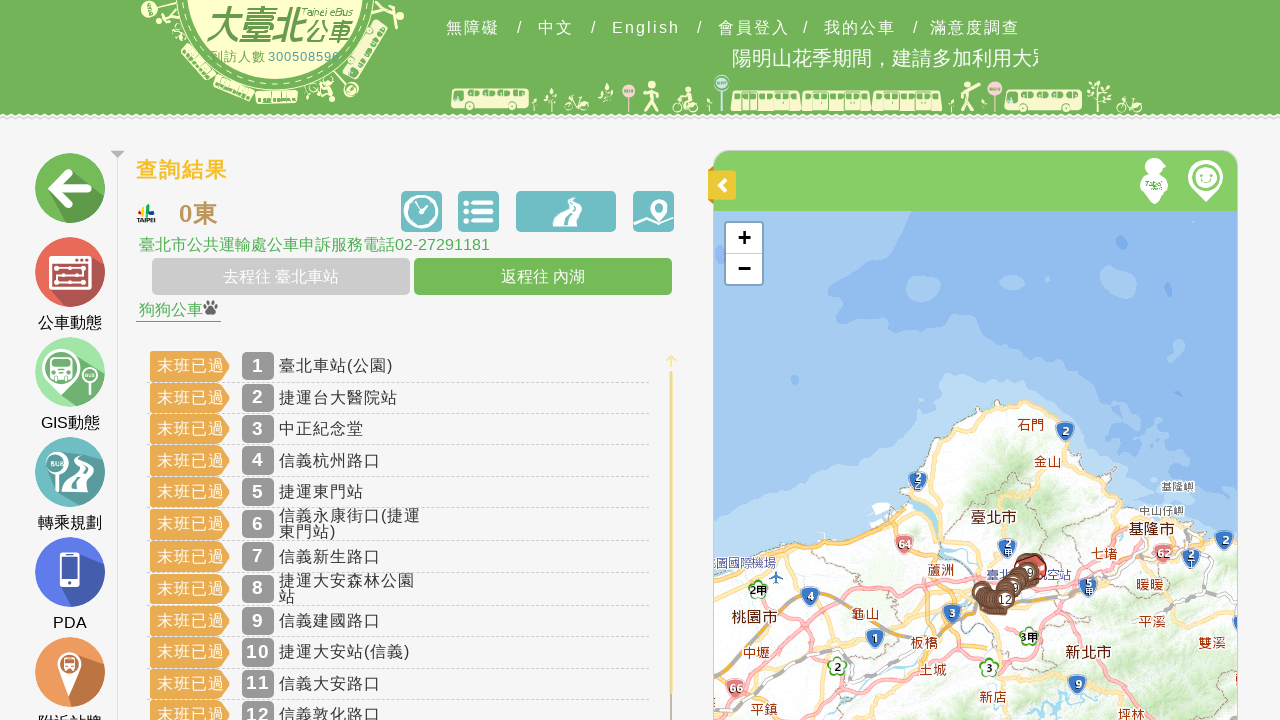

Waited for station list items to appear in back direction
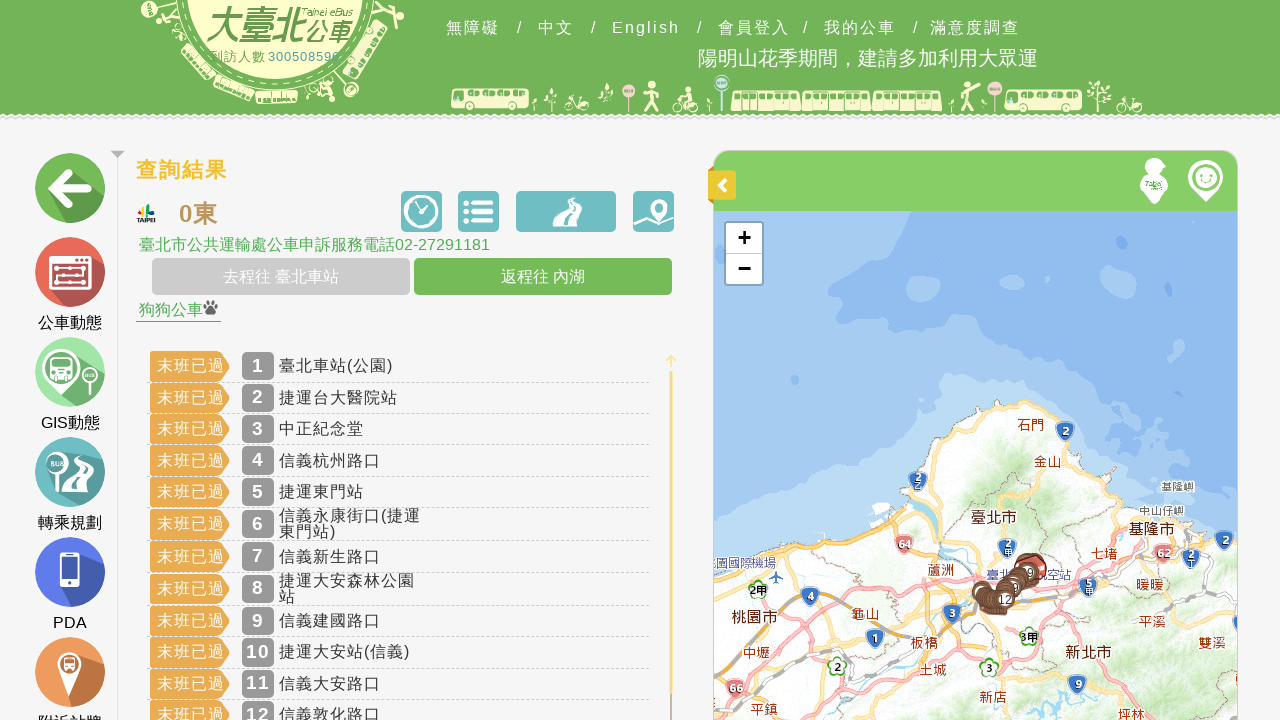

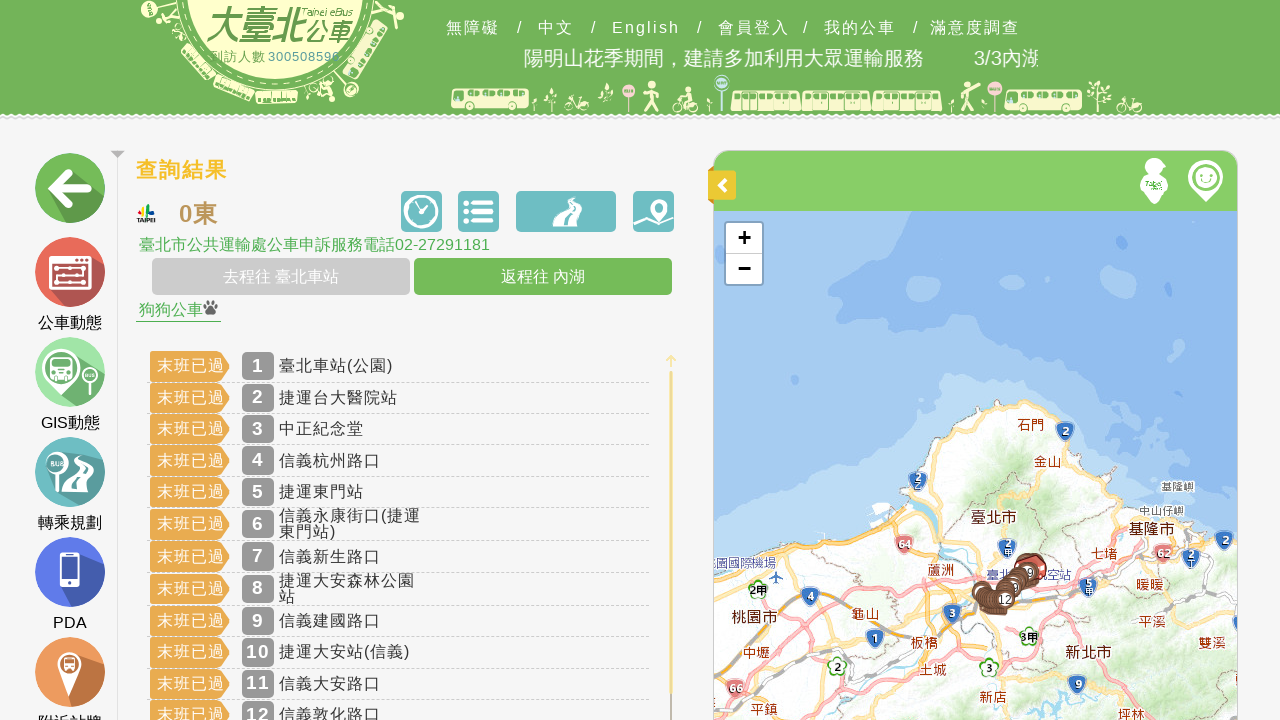